Tests opening a new browser window, positioning it, navigating to a different page in the new window, and verifying that two windows are open.

Starting URL: https://the-internet.herokuapp.com

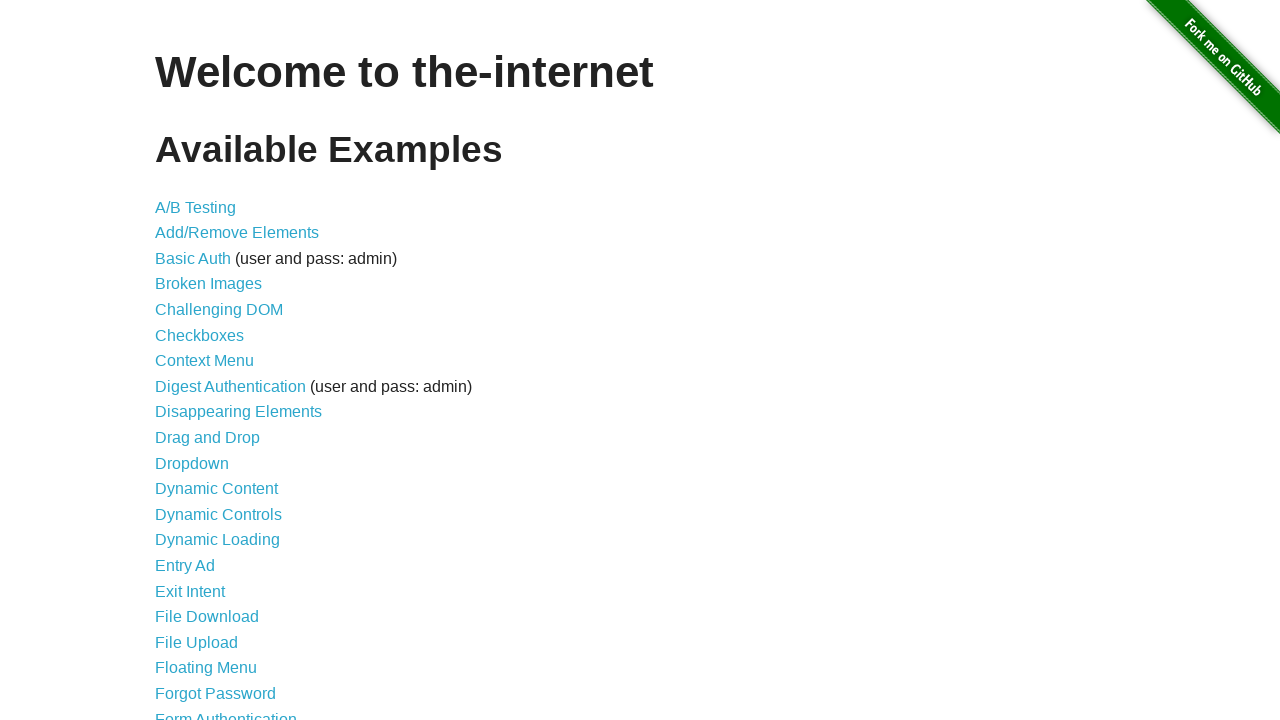

Created a new browser page/window
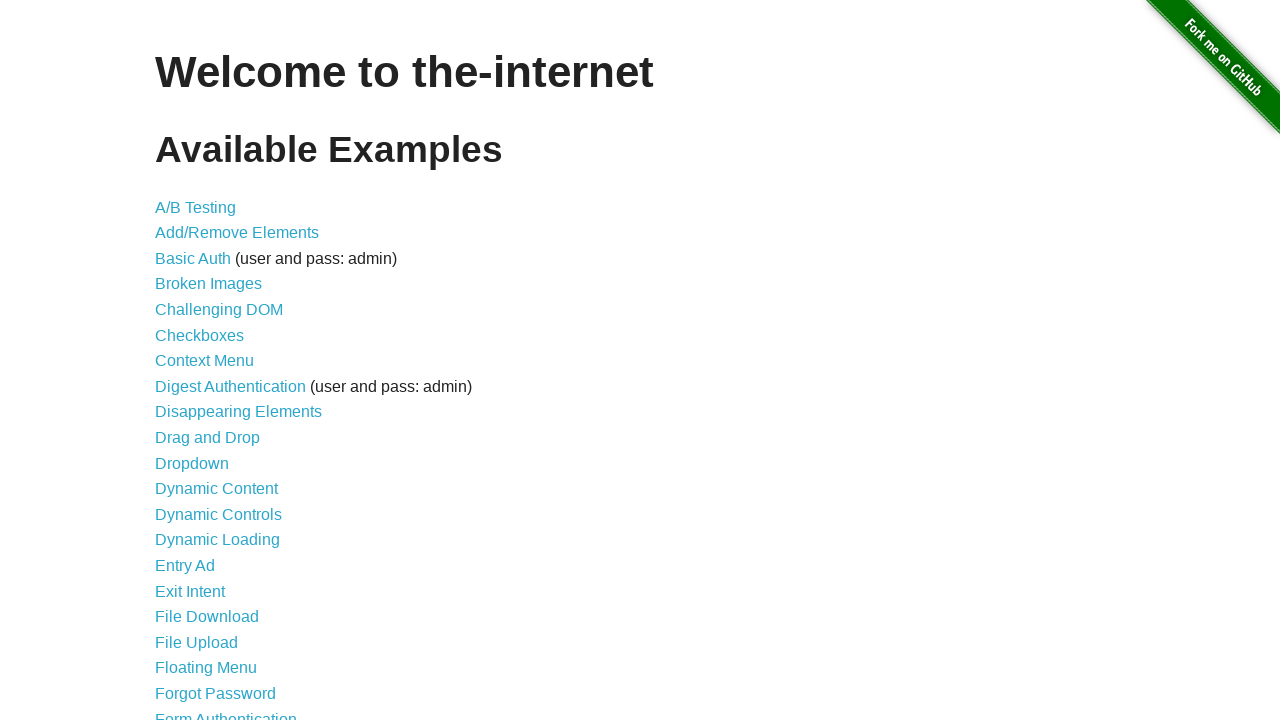

Navigated new page to typos URL
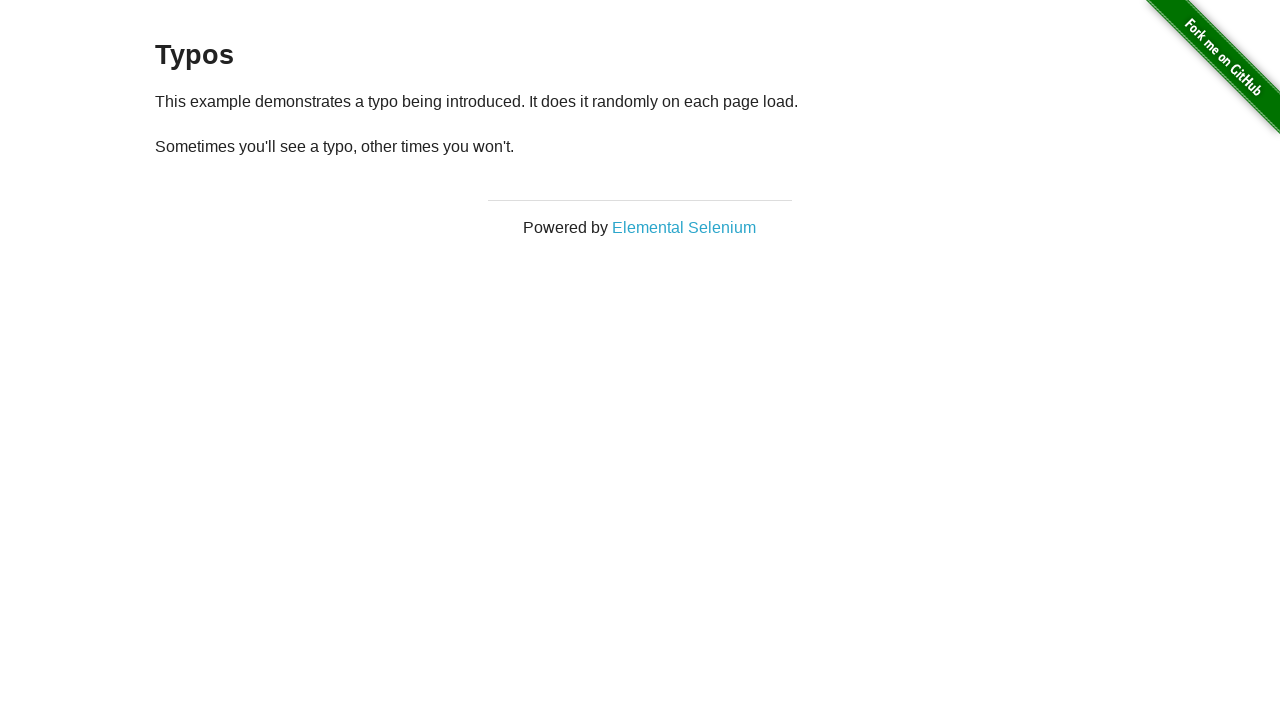

Verified that 2 windows are open
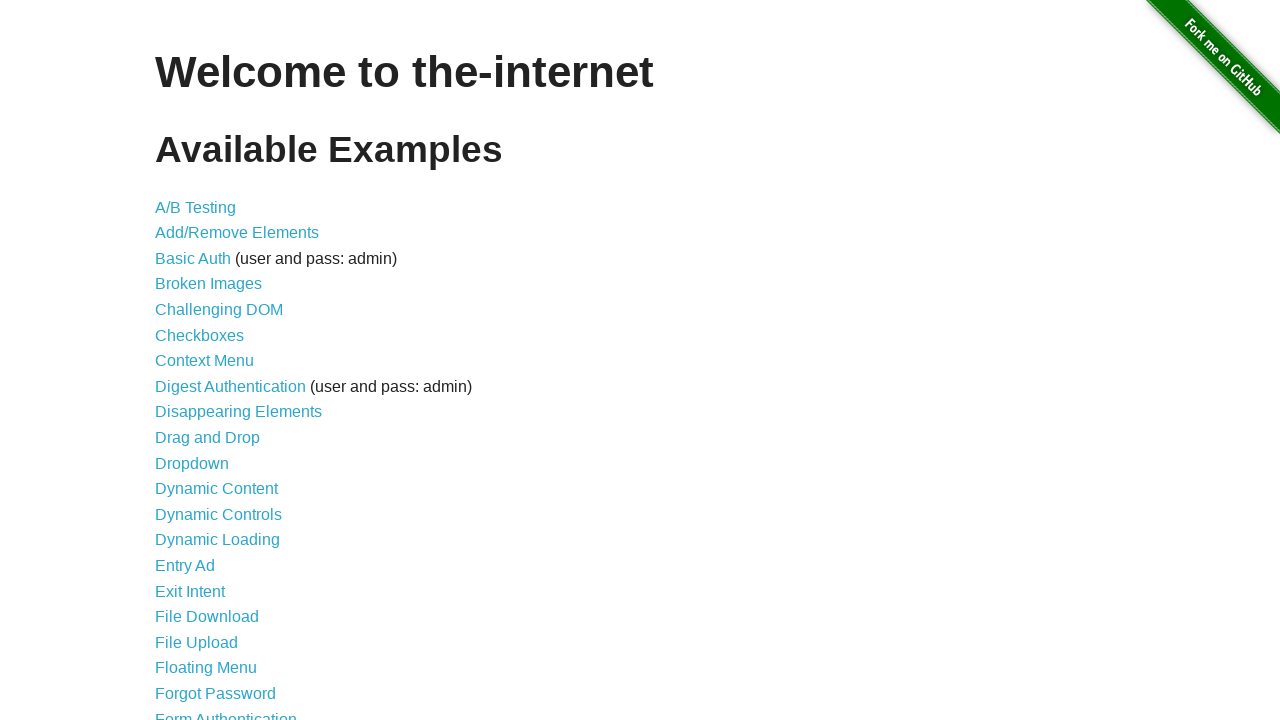

Waited for body content to load on new page
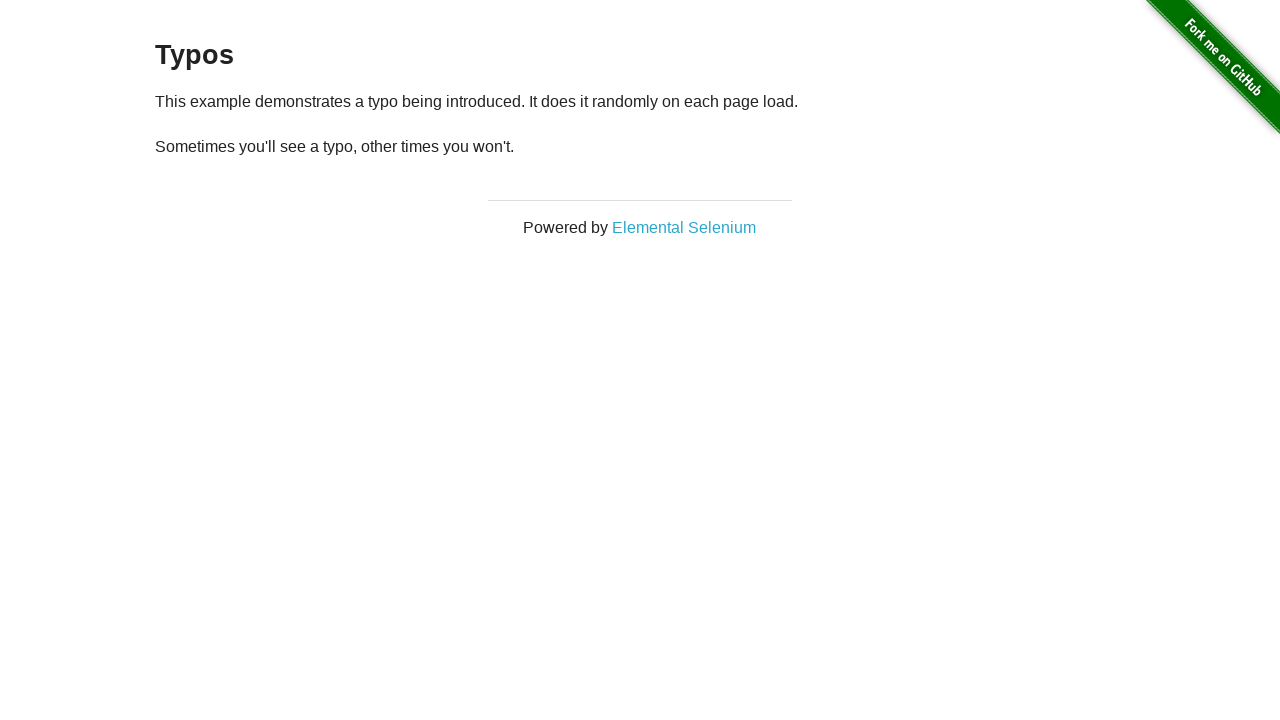

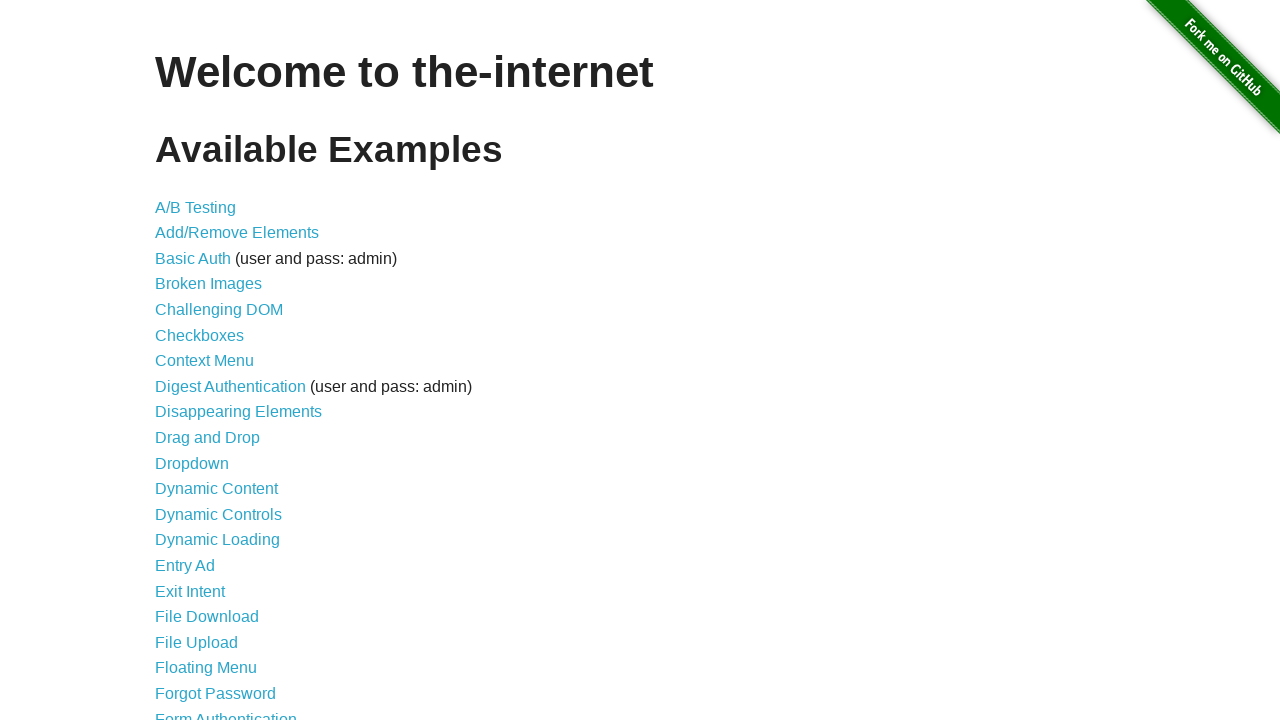